Validates that the reserve online message banner is displayed on the homepage

Starting URL: https://www.partsource.ca/

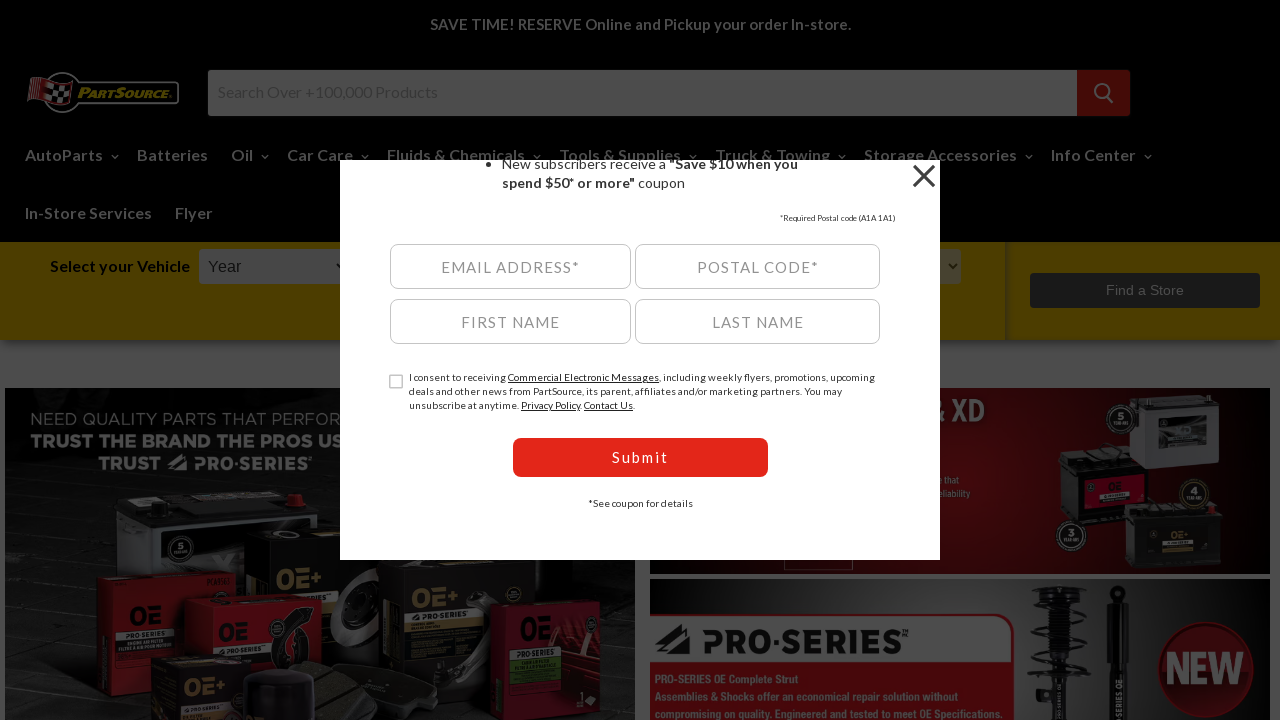

Navigated to Parts Source homepage
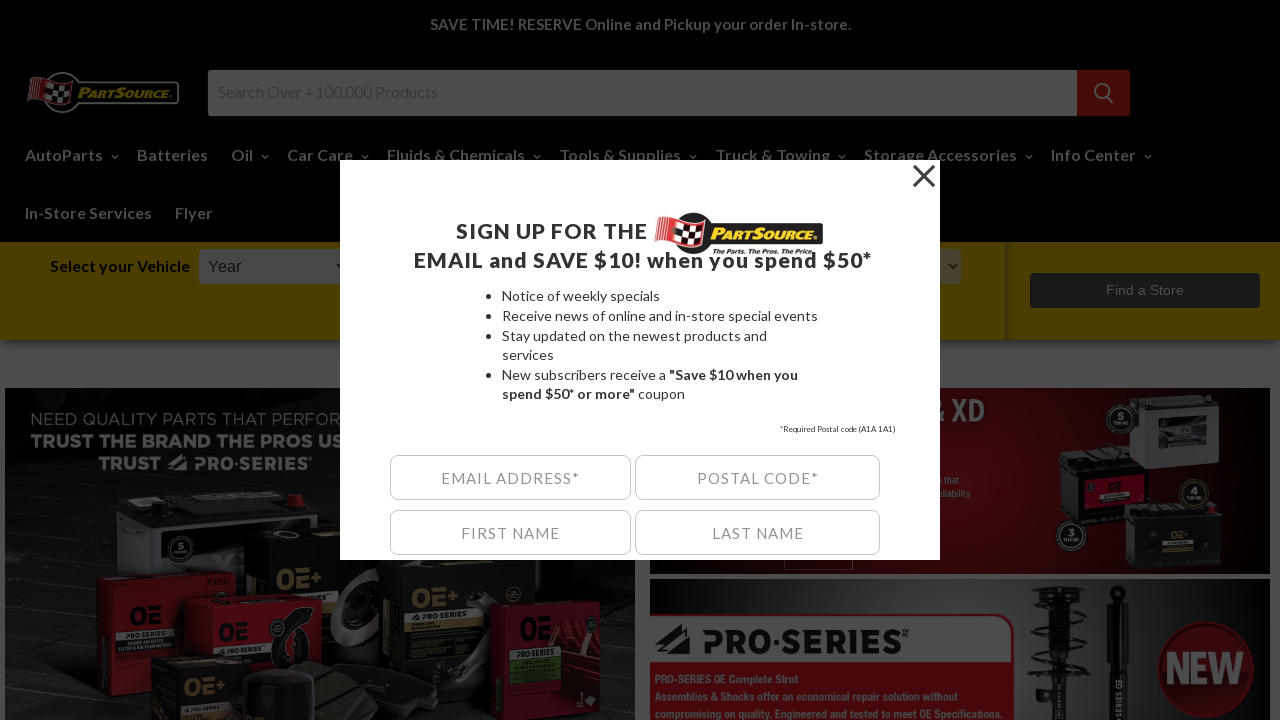

Waited for reserve online message banner to load
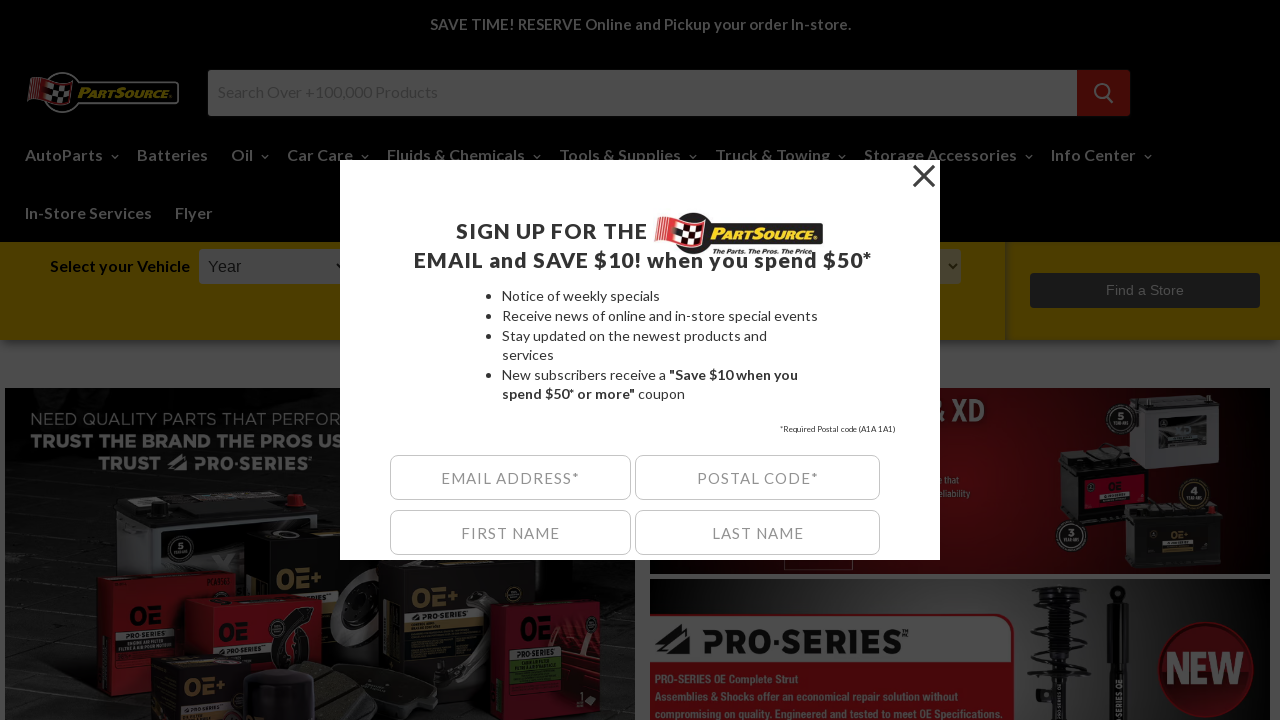

Verified reserve online message banner is visible on homepage
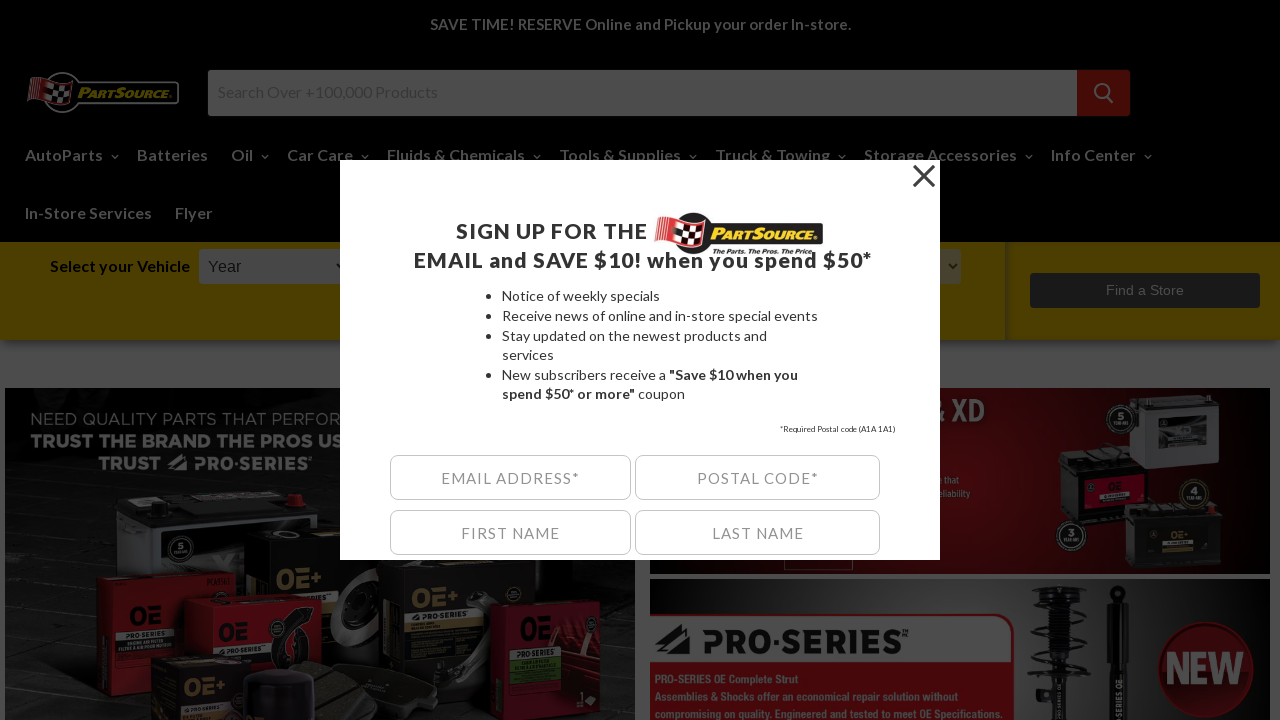

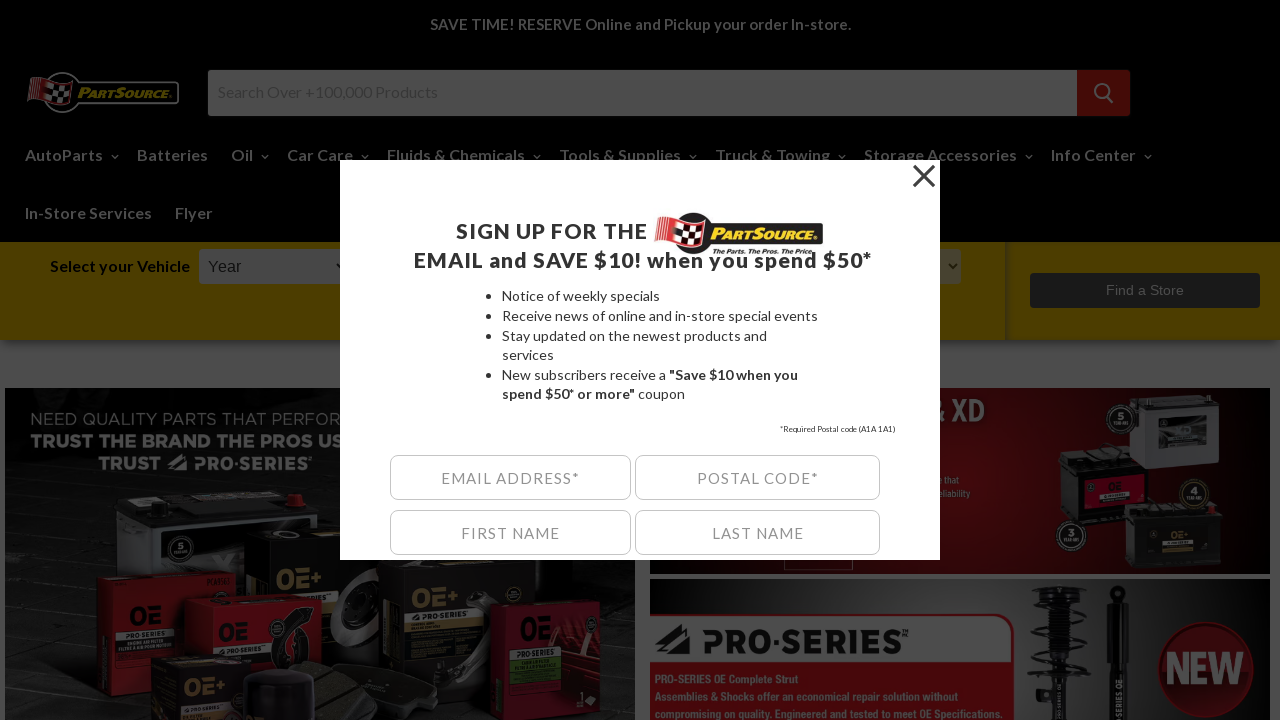